Tests registration form validation when confirm email doesn't match original email and verifies the mismatch error message

Starting URL: https://alada.vn/tai-khoan/dang-ky.html

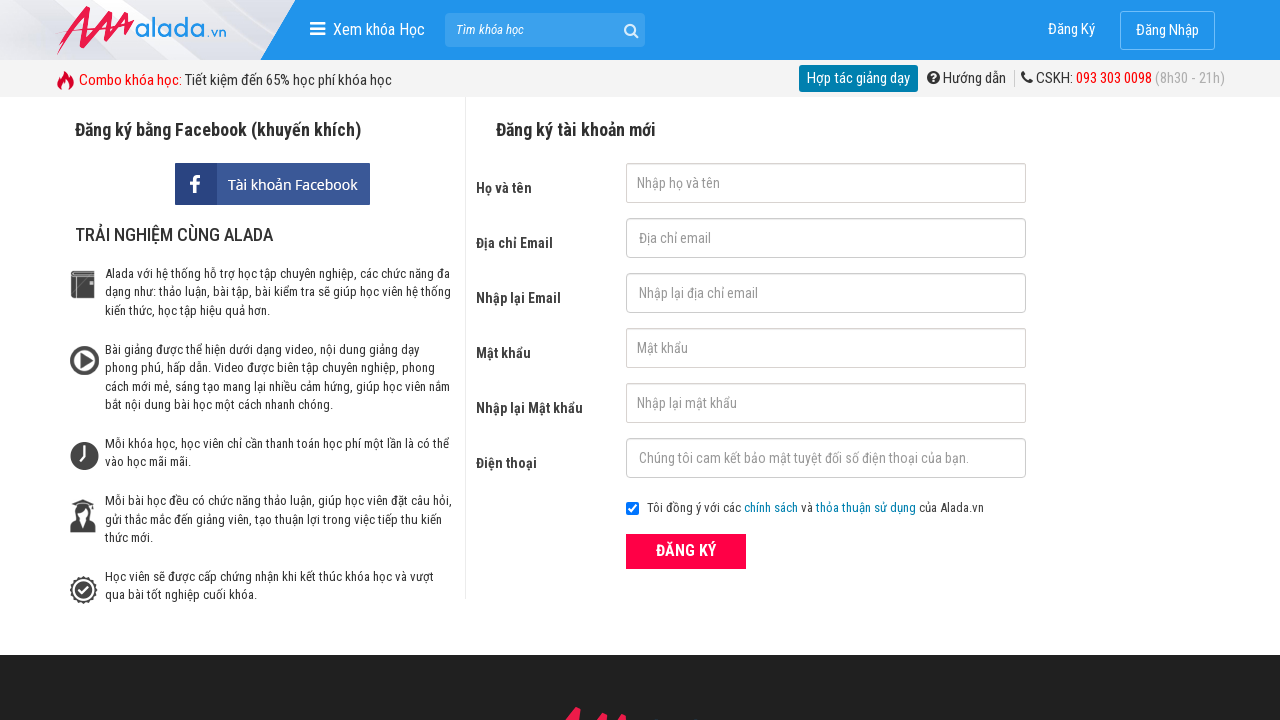

Filled firstname field with 'Duongminhhieu' on input#txtFirstname
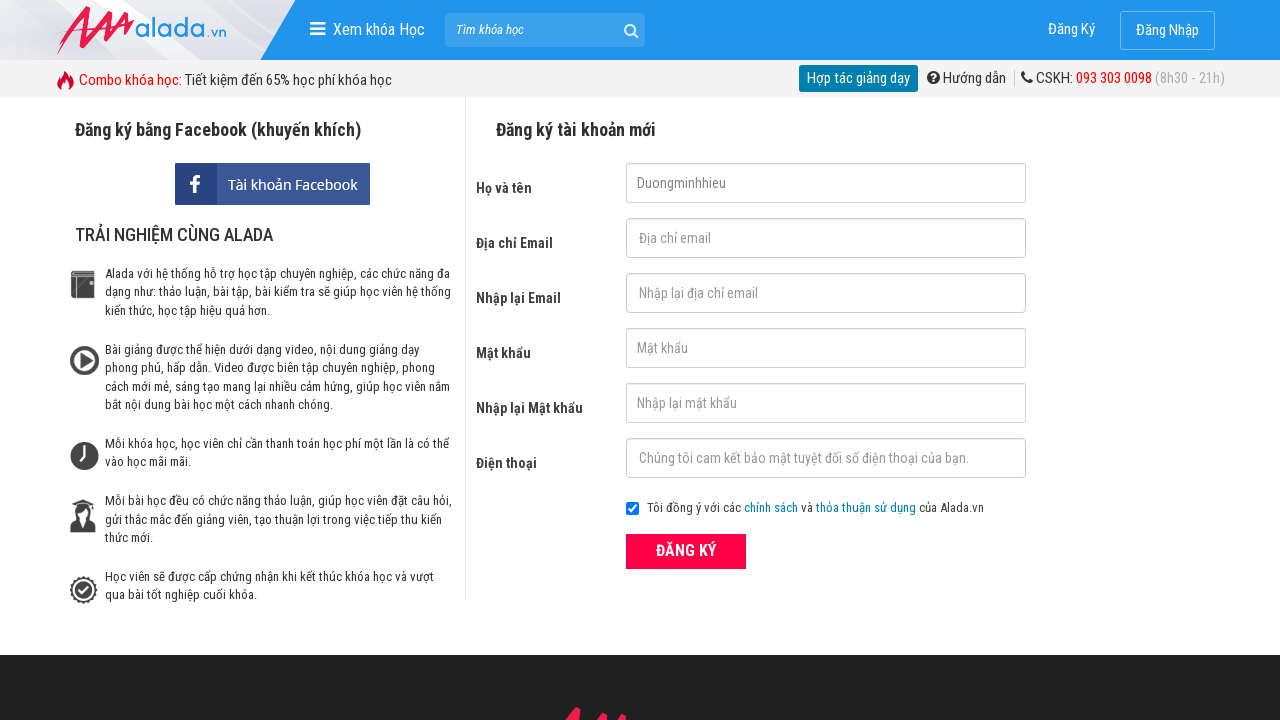

Filled email field with 'email' on div.field input[name='txtEmail']
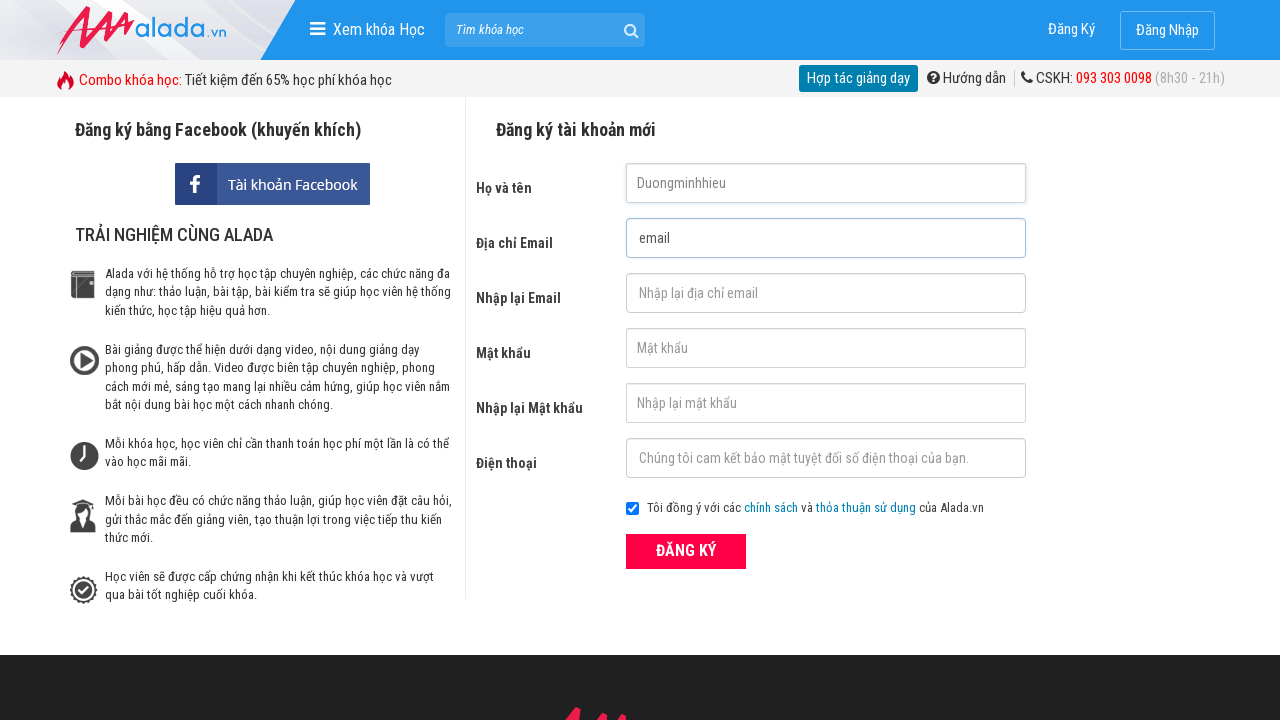

Filled confirm email field with 'minhhieu@gmail.com' (mismatched with original email) on input[id*='tCEmail']
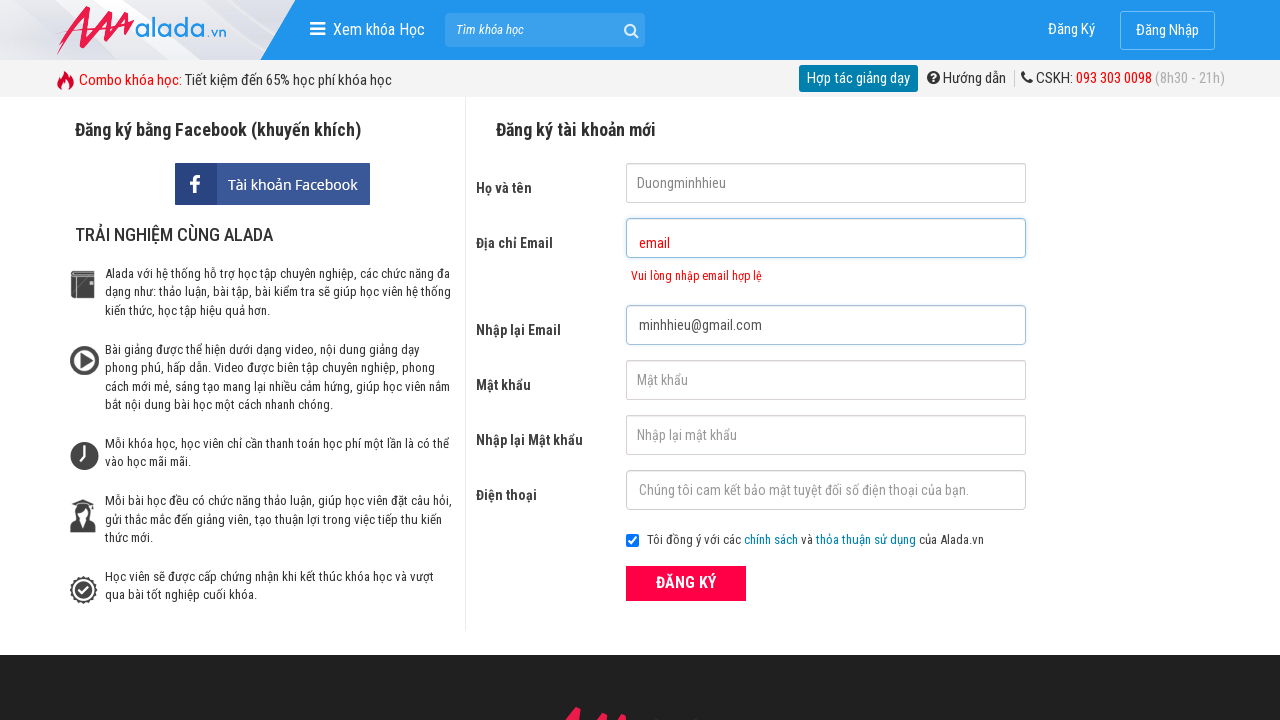

Filled password field with '123456abc' on input[name^='txtPass']
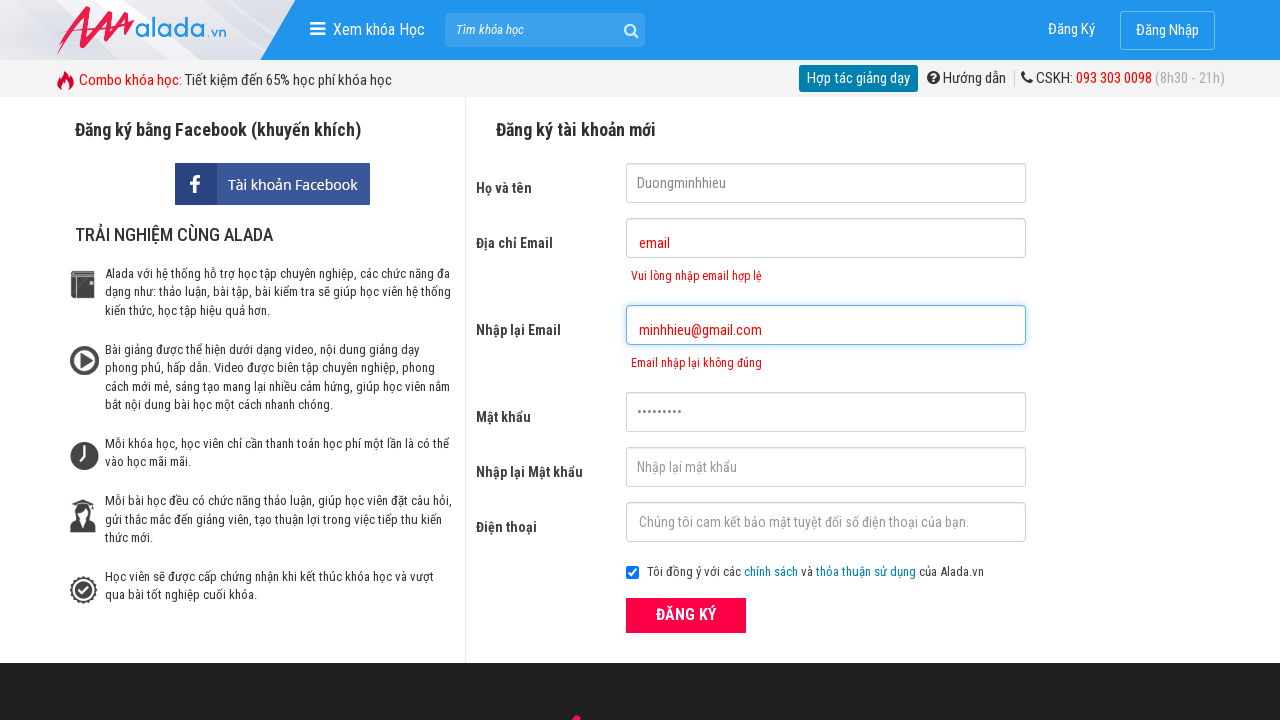

Filled confirm password field with '123456abc' on input[name*='txtCPassword']
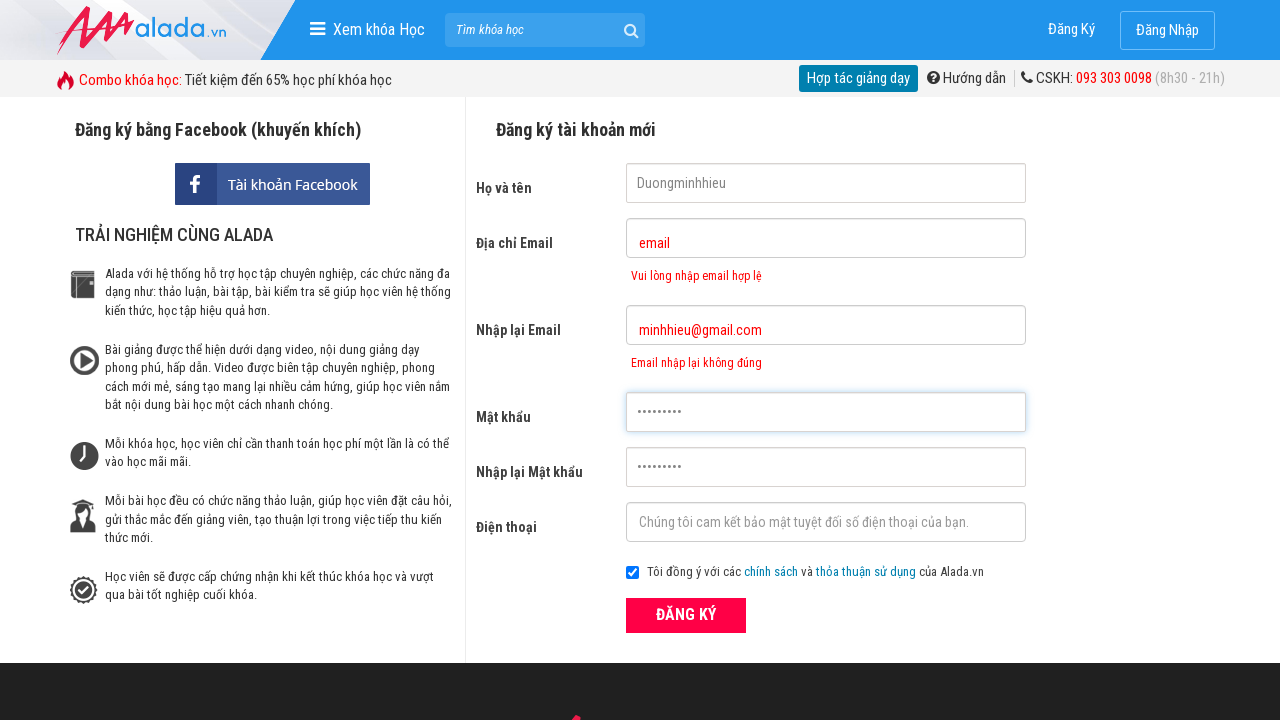

Filled phone field with '0367424444' on input#txtPhone
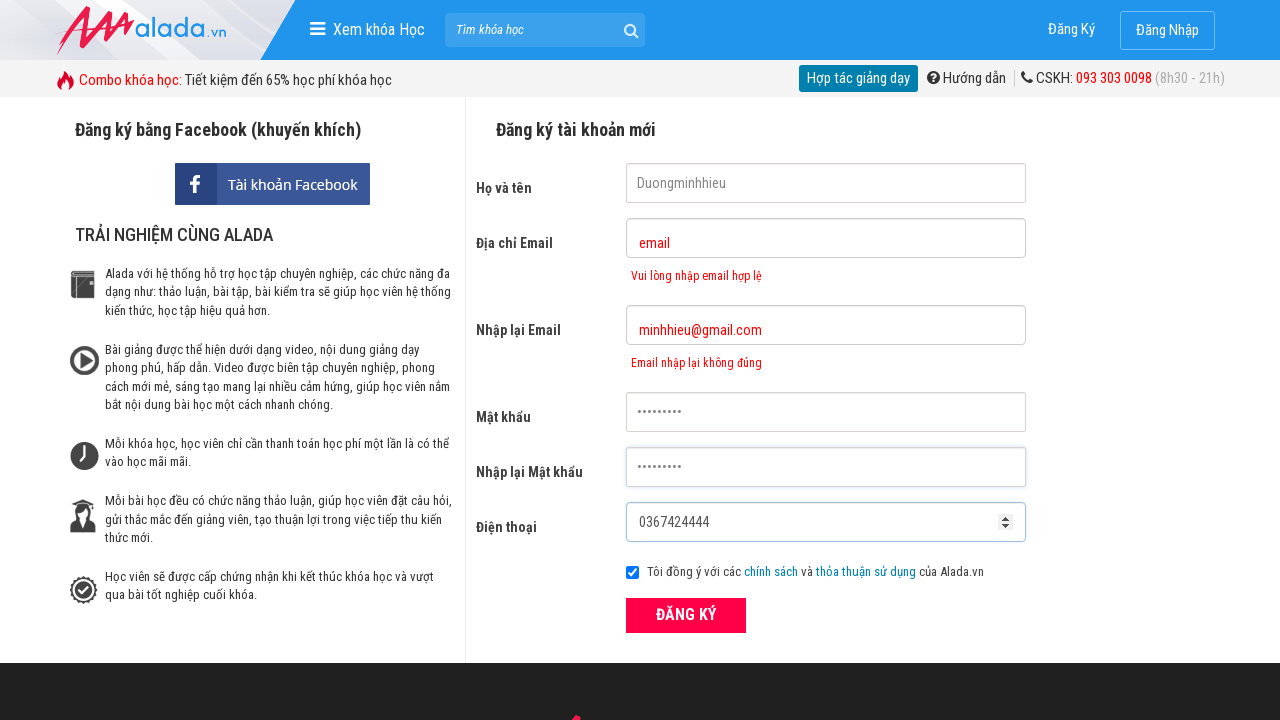

Clicked register button to submit form at (686, 615) on button.btn_pink_sm.fs16
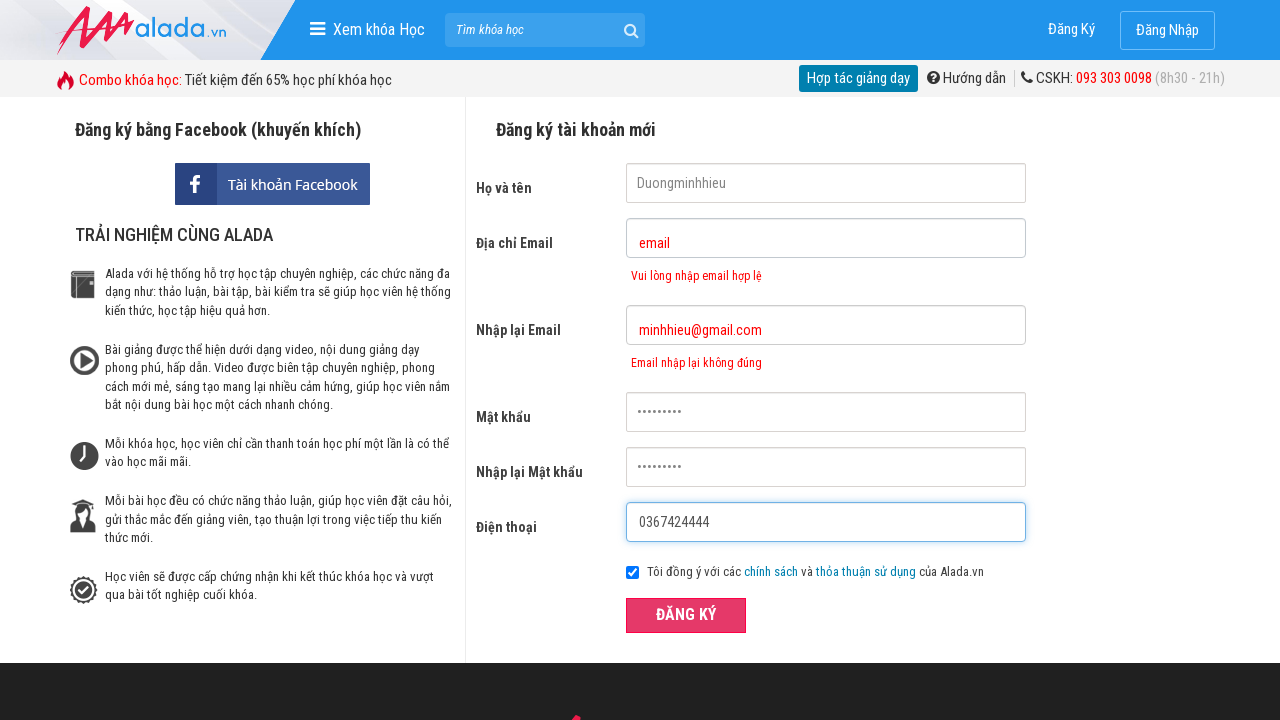

Email mismatch error message appeared
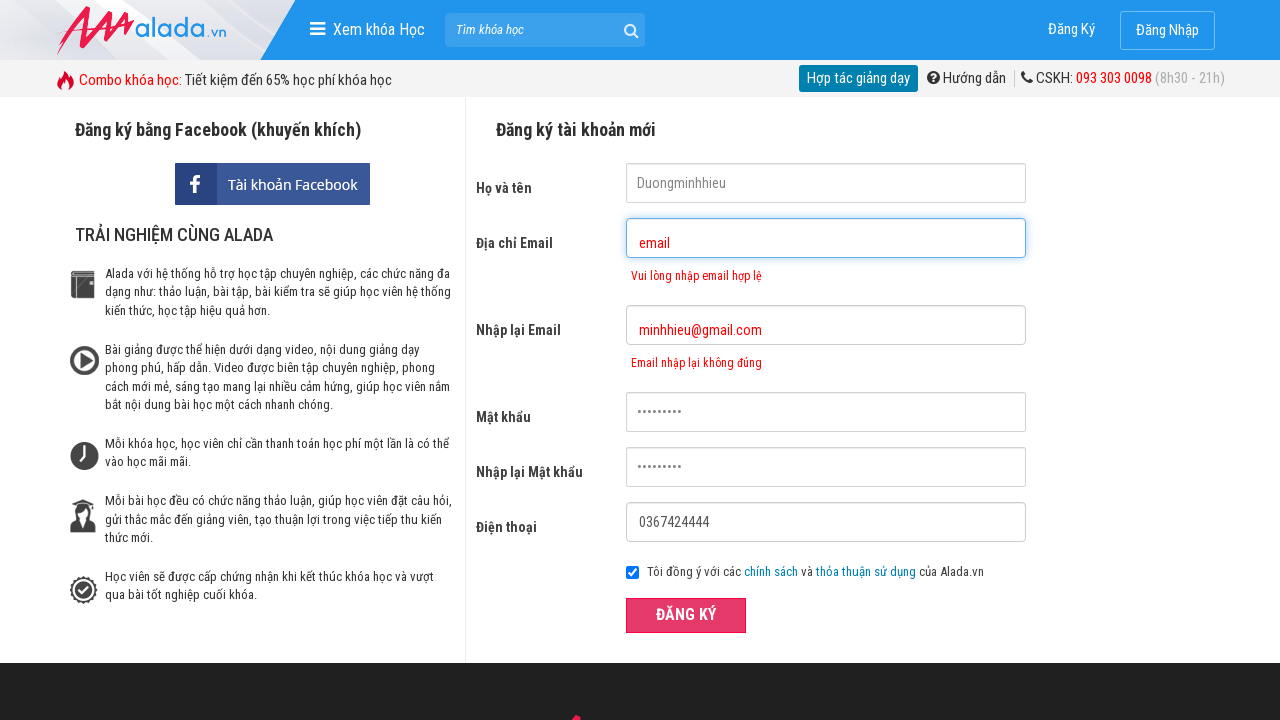

Verified email mismatch error message displays 'Email nhập lại không đúng'
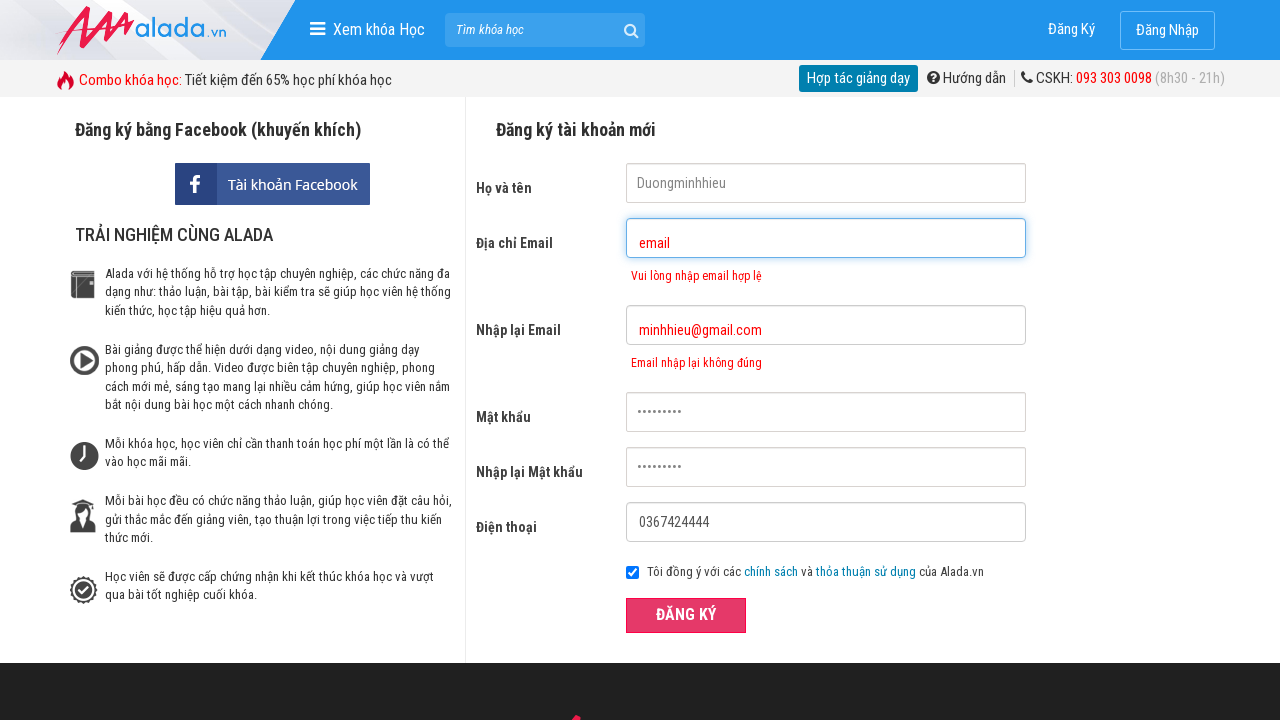

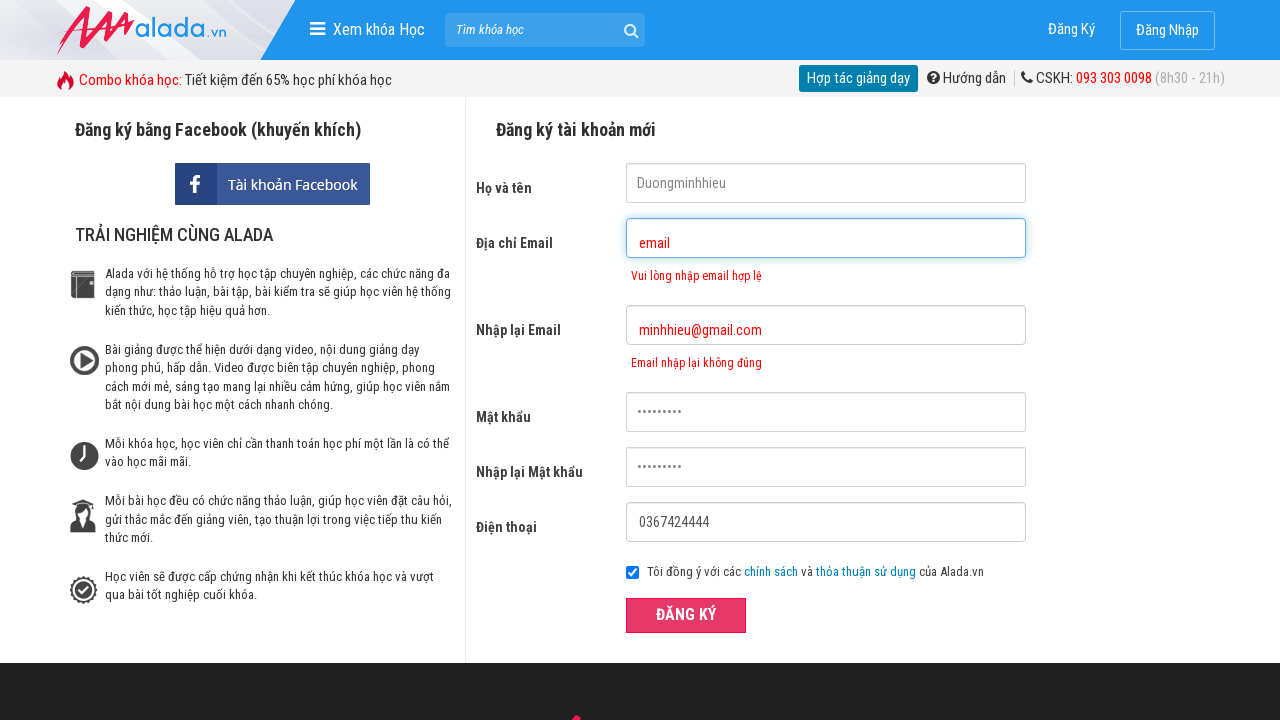